Tests train search functionality on erail.in by entering source station (MAS), destination station (MDU), and searching for available trains

Starting URL: https://erail.in/

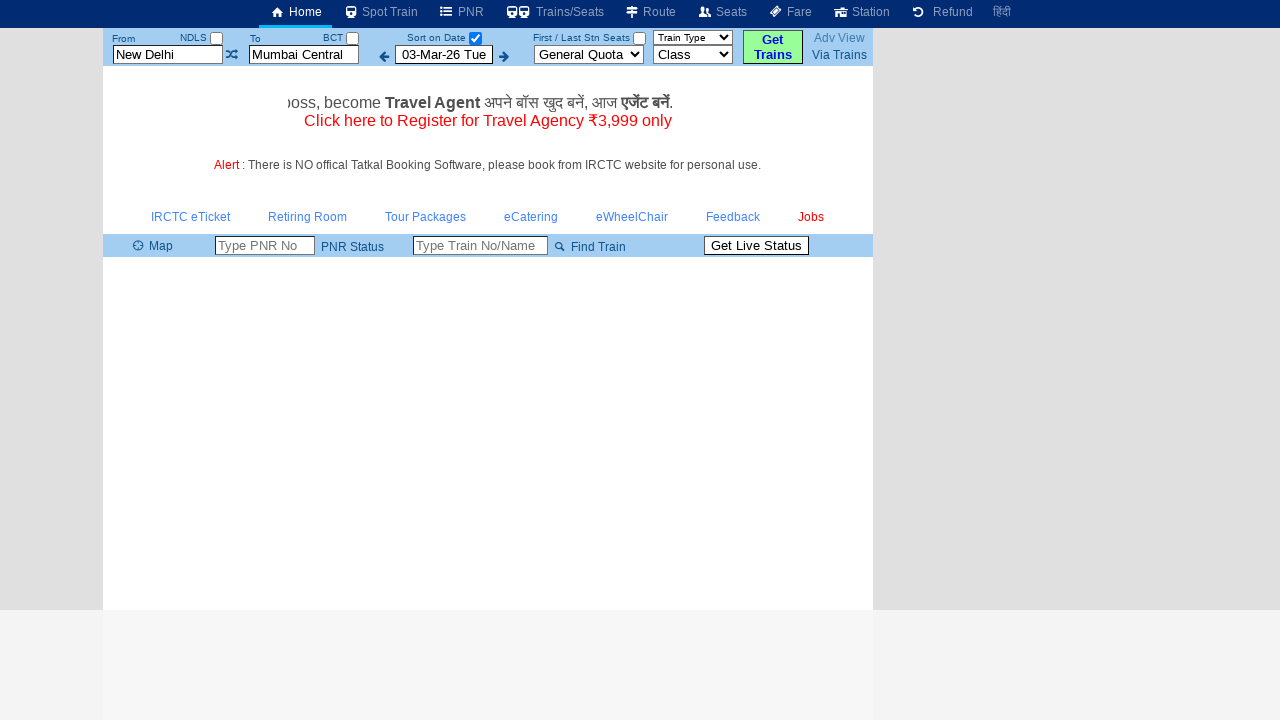

Cleared the 'From' station field on #txtStationFrom
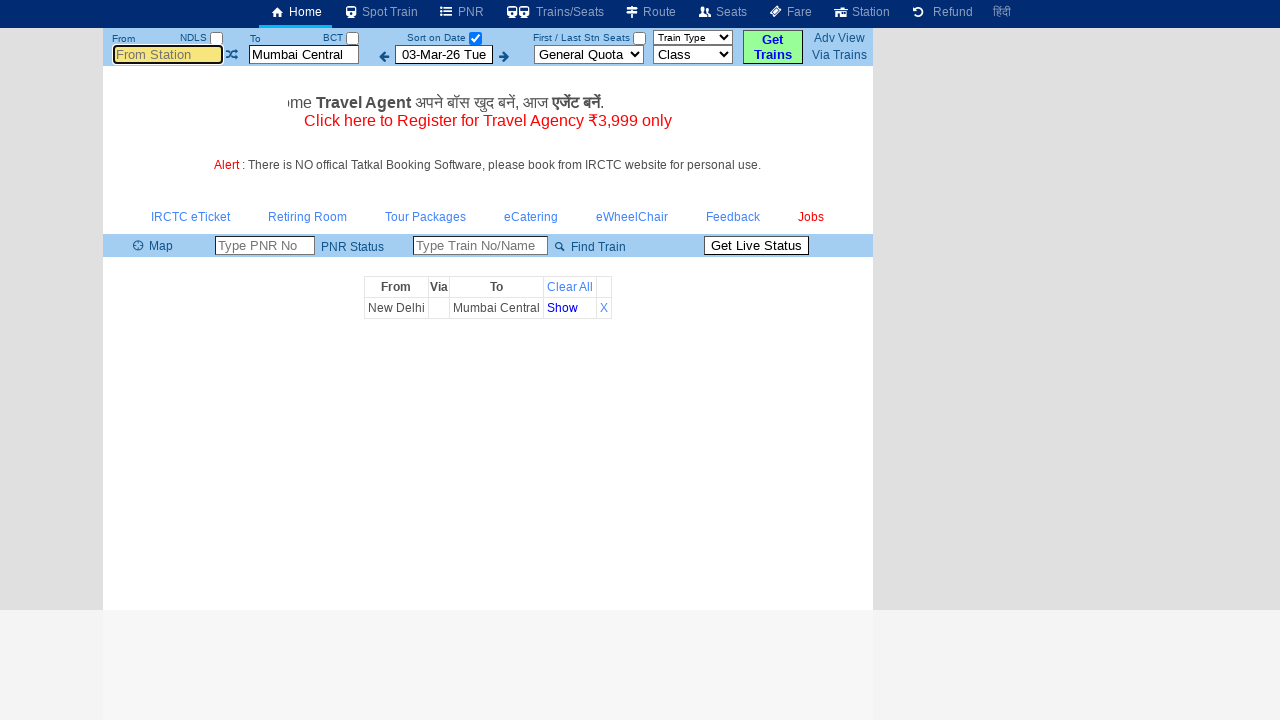

Entered 'MAS' (Chennai Central) as source station on #txtStationFrom
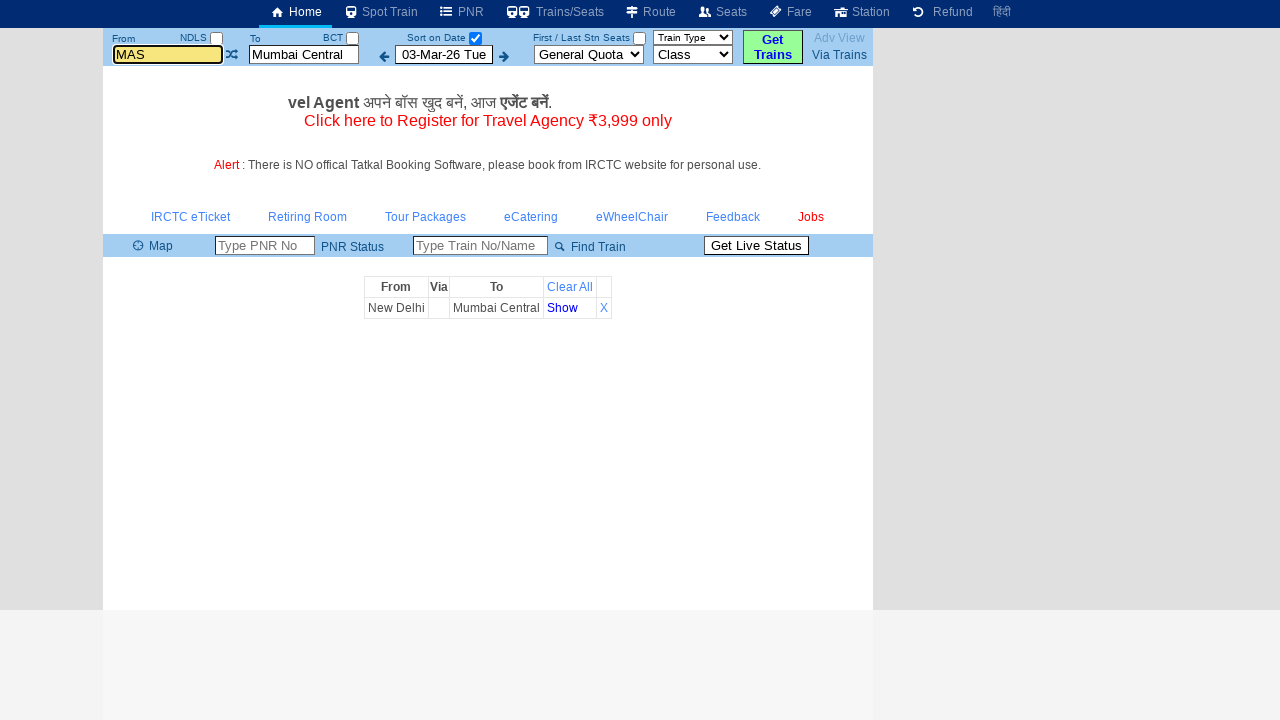

Pressed Enter to confirm source station selection on #txtStationFrom
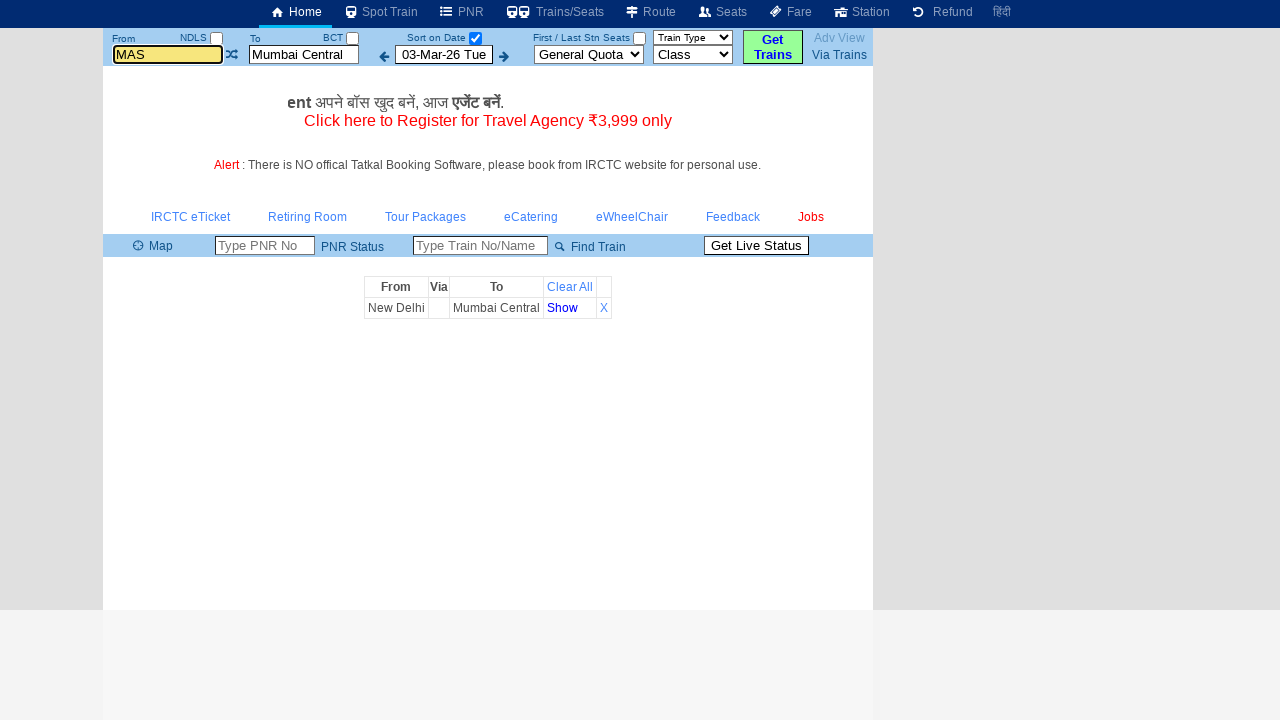

Cleared the 'To' station field on #txtStationTo
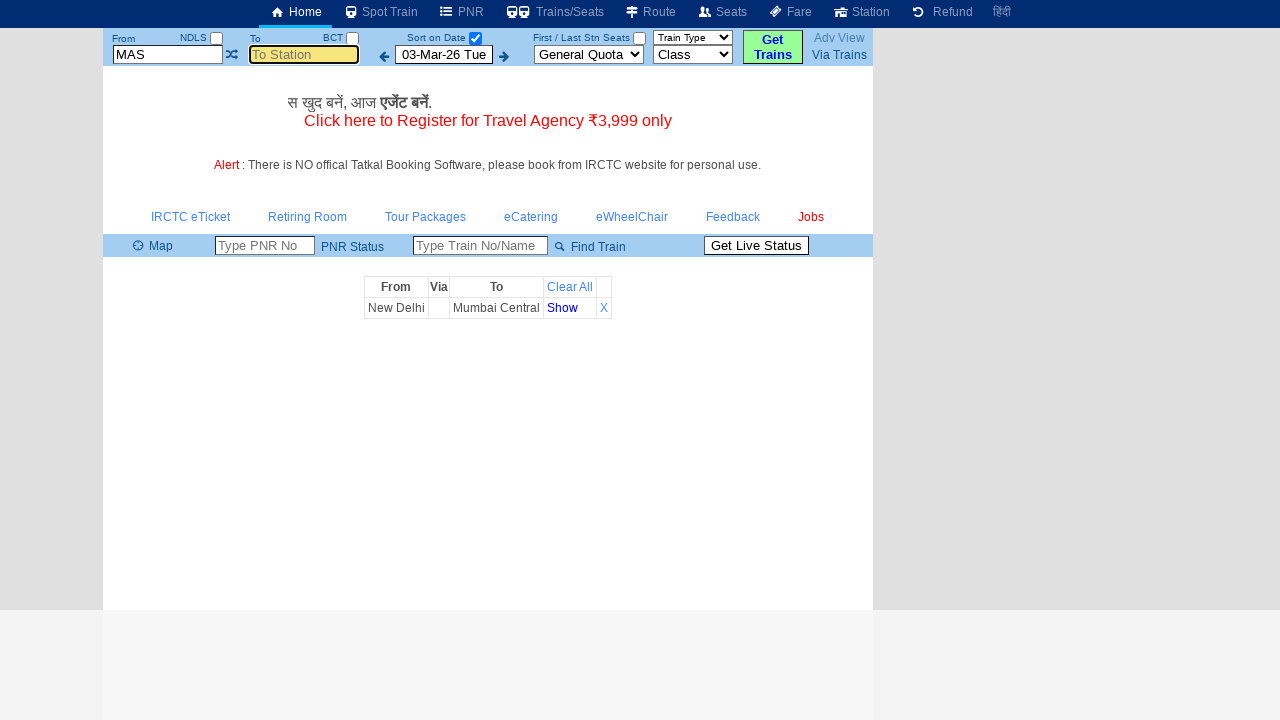

Entered 'MDU' (Madurai) as destination station on #txtStationTo
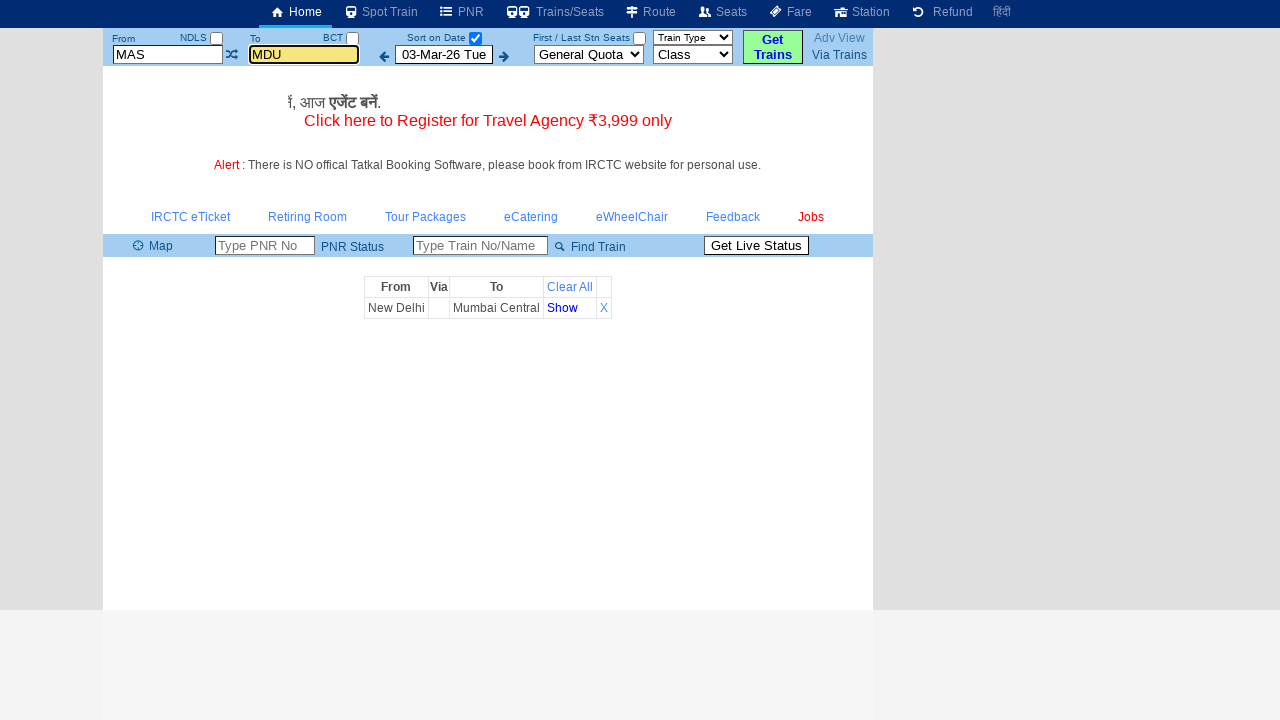

Pressed Enter to confirm destination station selection on #txtStationTo
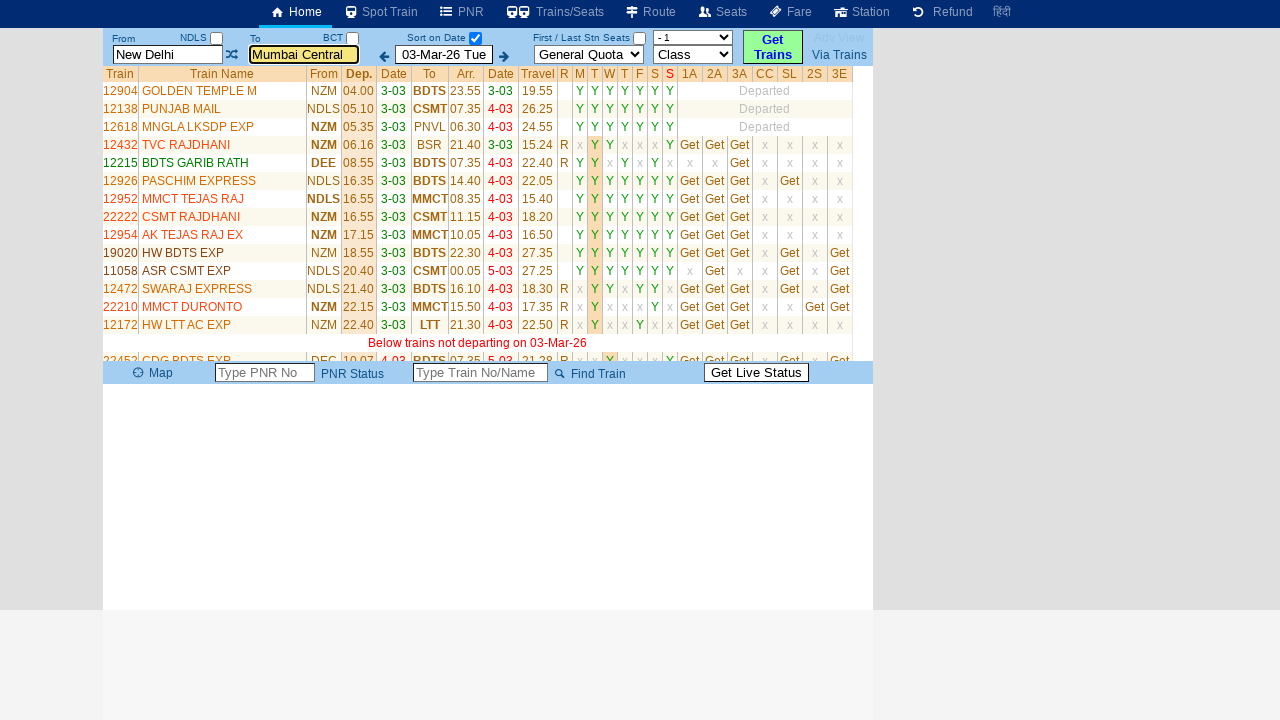

Clicked the date selection checkbox at (475, 38) on #chkSelectDateOnly
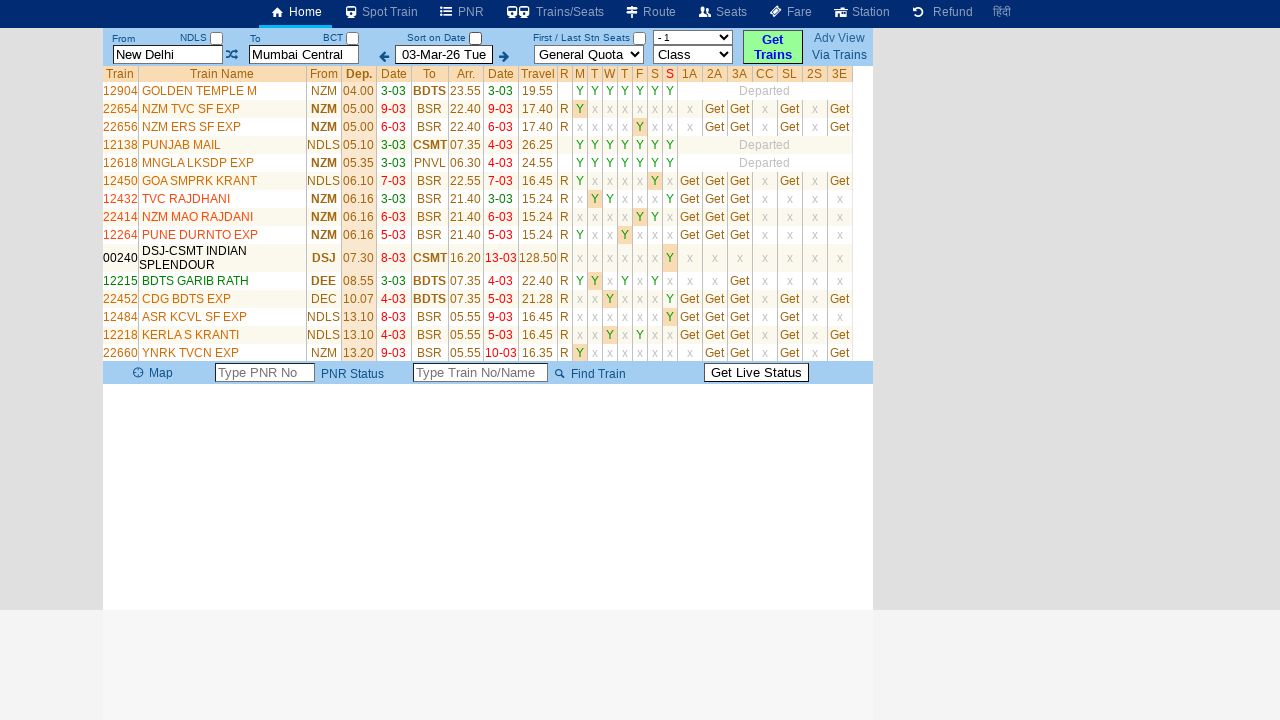

Train list table loaded with available trains from MAS to MDU
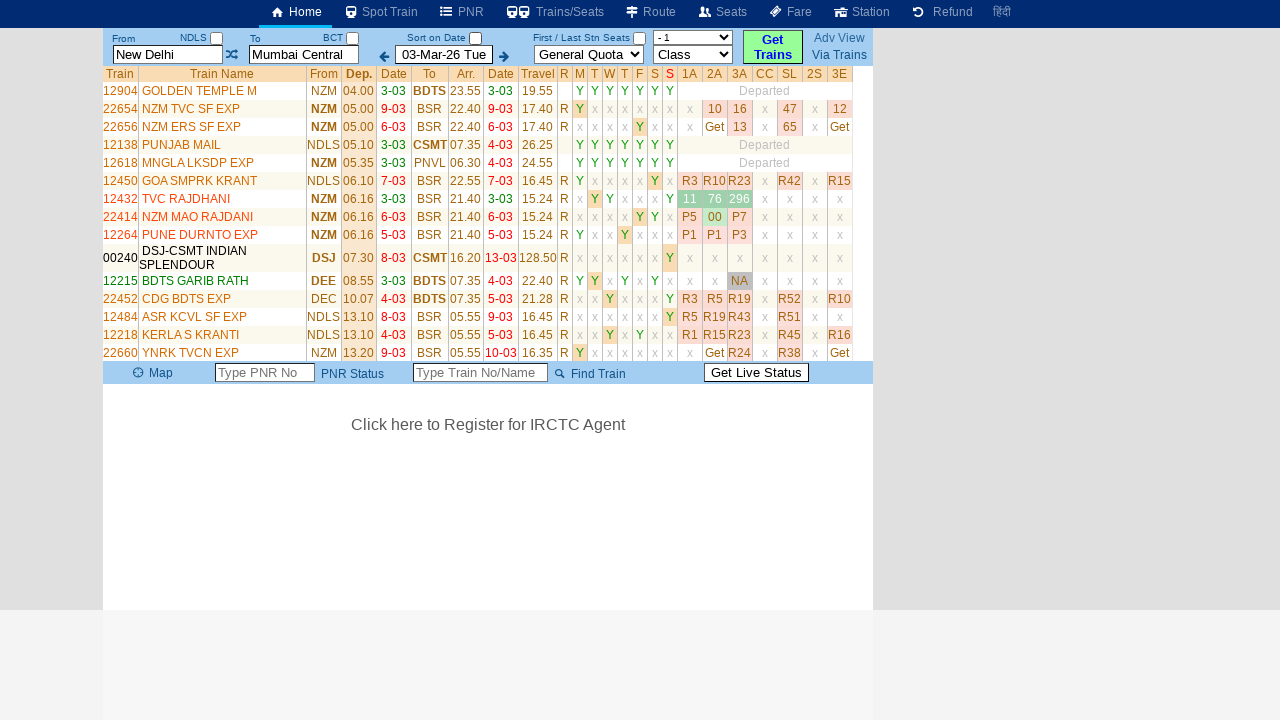

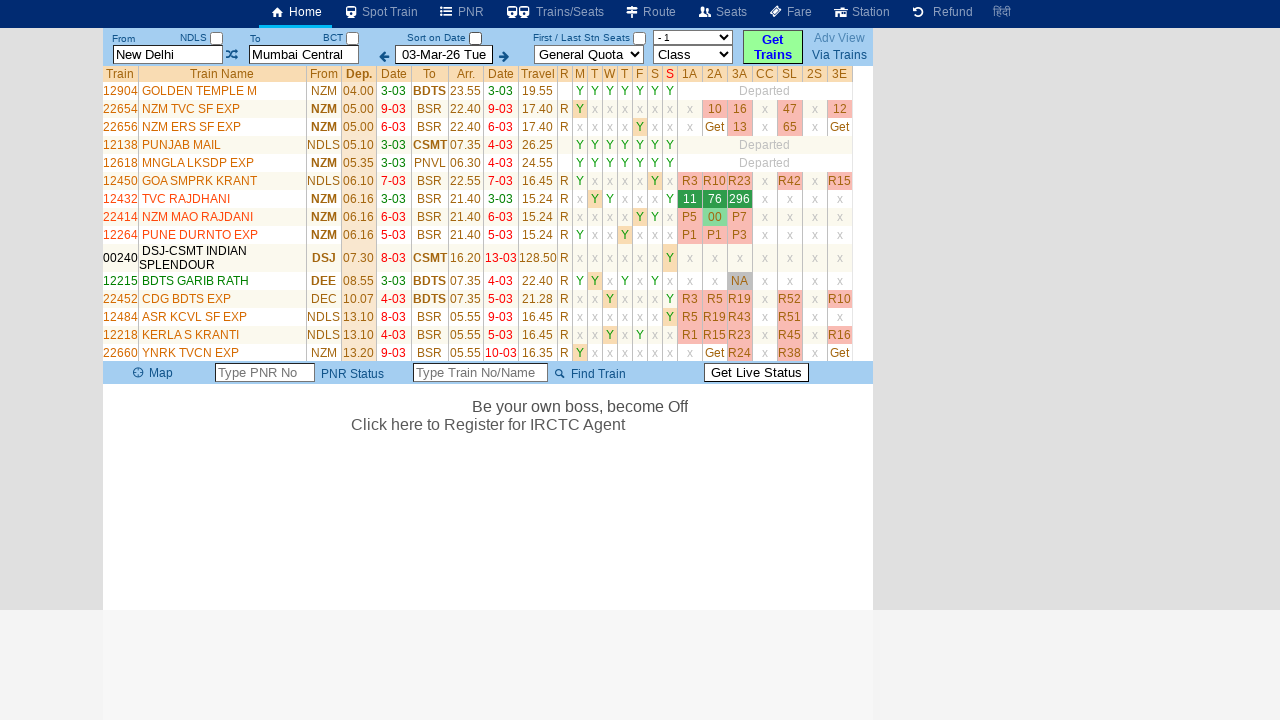